Tests that new todo items are appended to the bottom of the list

Starting URL: https://demo.playwright.dev/todomvc

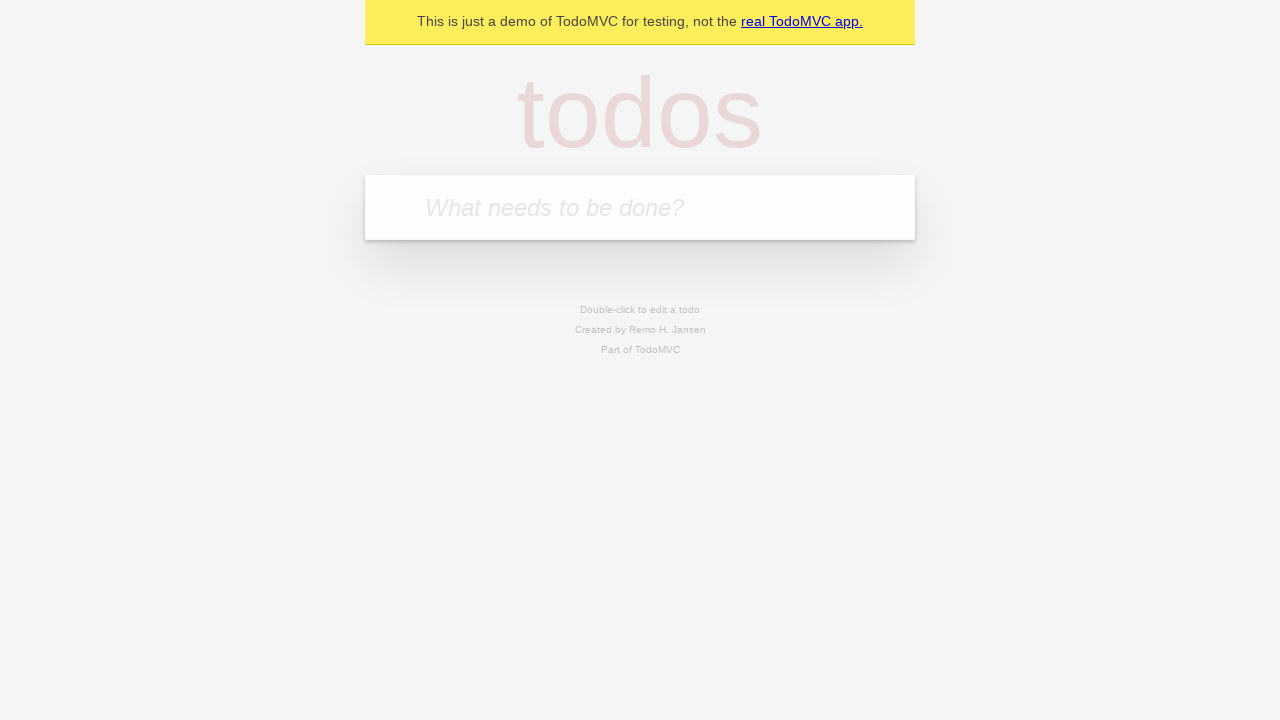

Filled todo input with 'buy some cheese' on internal:attr=[placeholder="What needs to be done?"i]
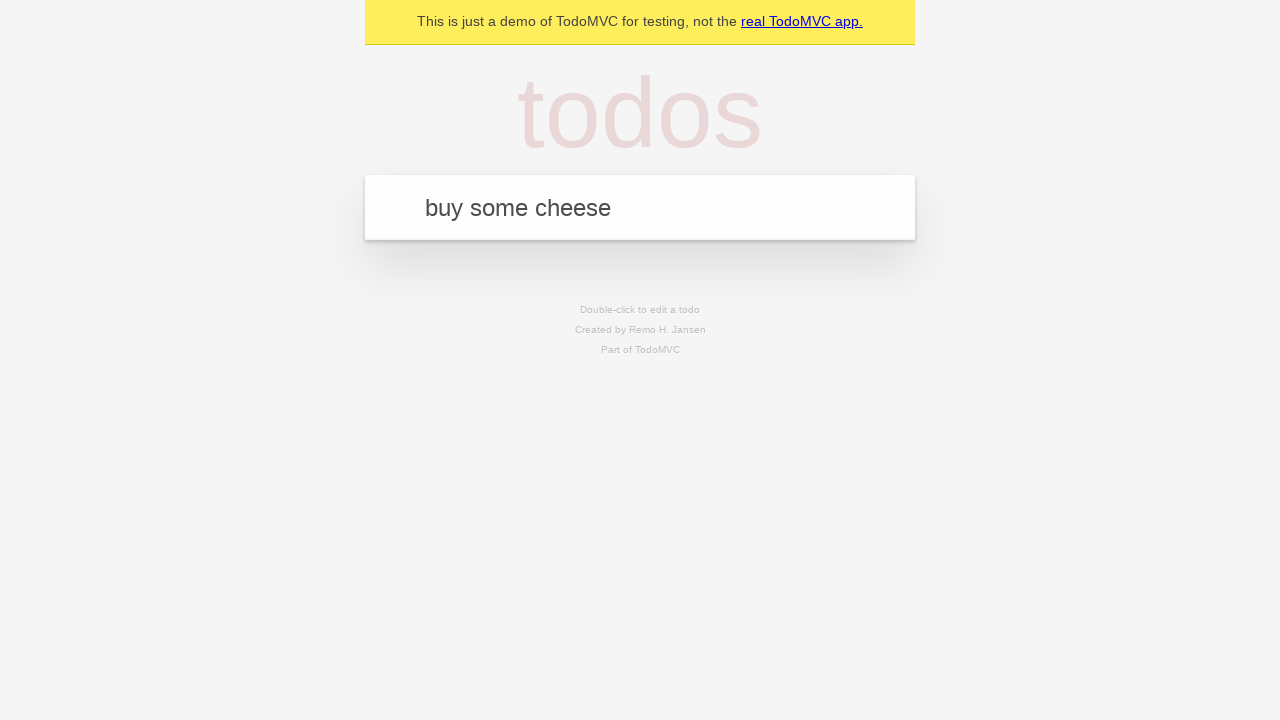

Pressed Enter to add first todo item on internal:attr=[placeholder="What needs to be done?"i]
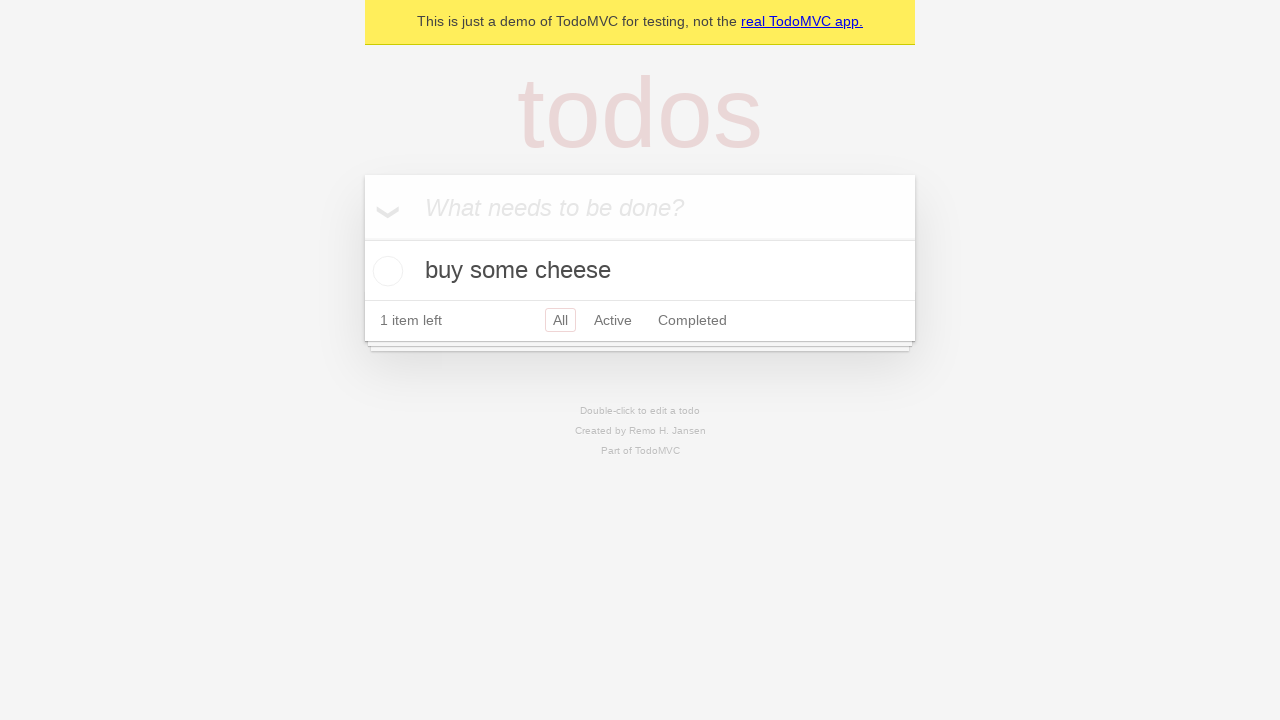

Filled todo input with 'feed the cat' on internal:attr=[placeholder="What needs to be done?"i]
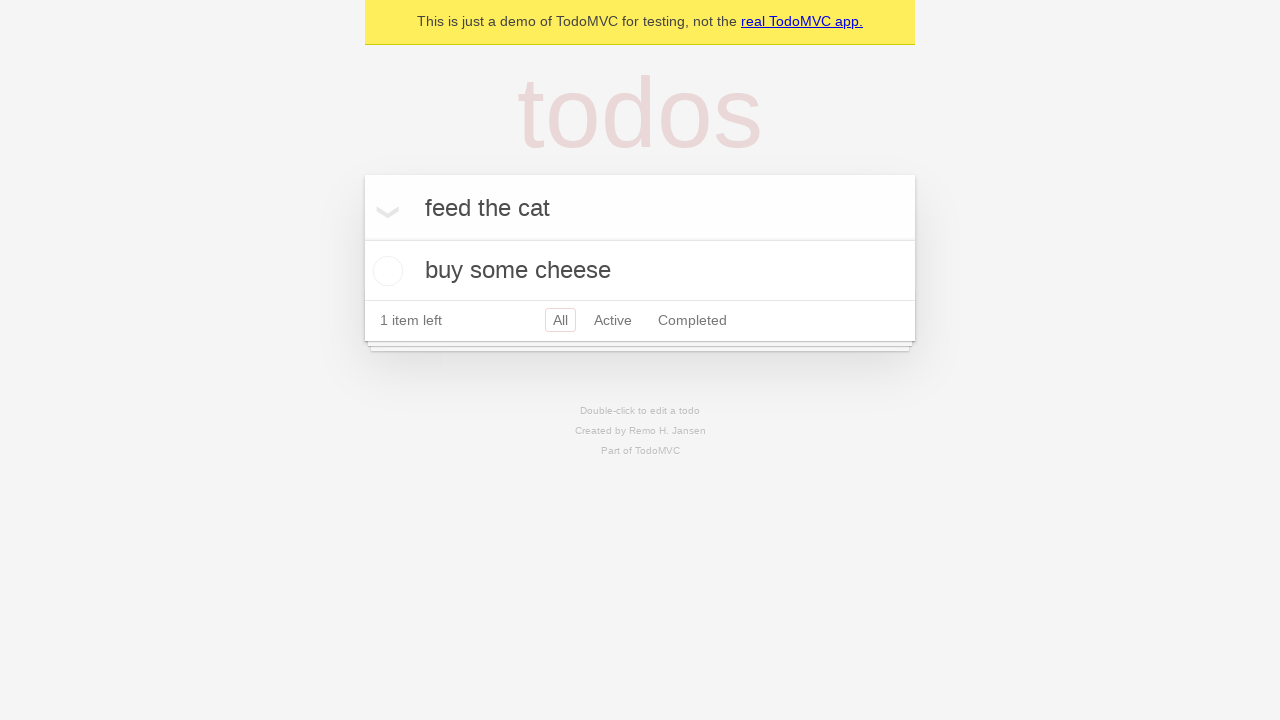

Pressed Enter to add second todo item on internal:attr=[placeholder="What needs to be done?"i]
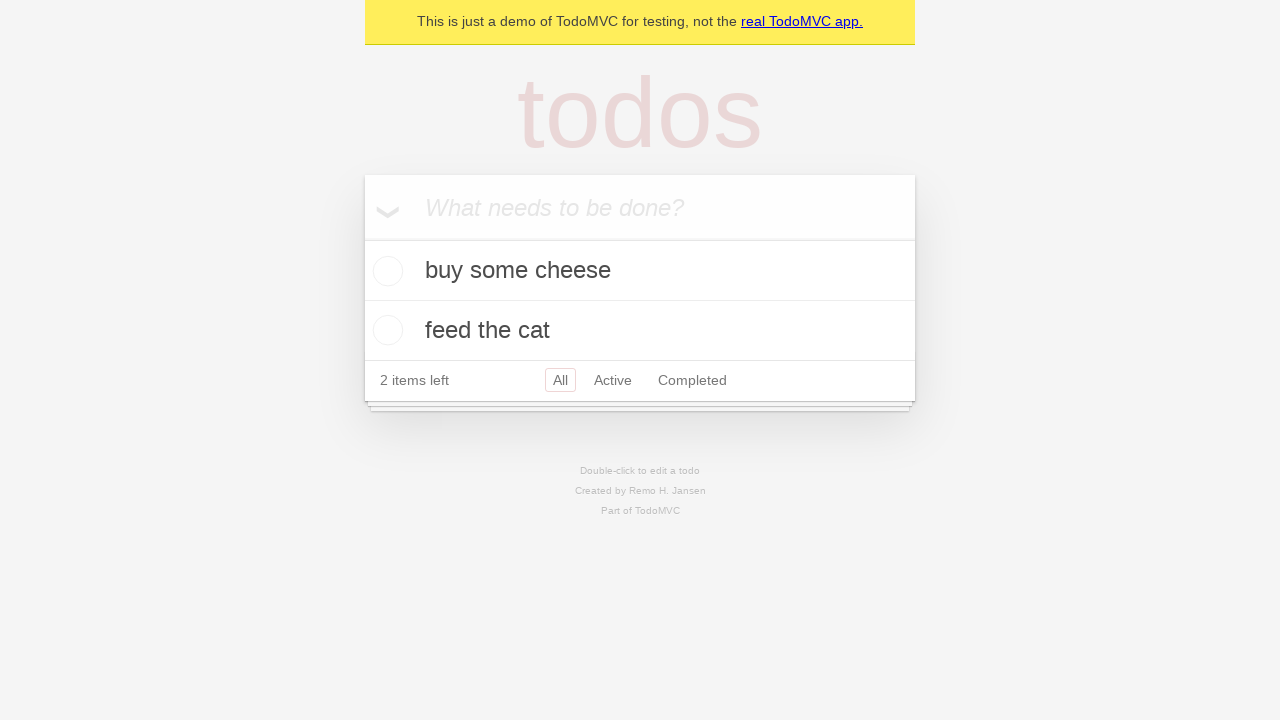

Filled todo input with 'book a doctors appointment' on internal:attr=[placeholder="What needs to be done?"i]
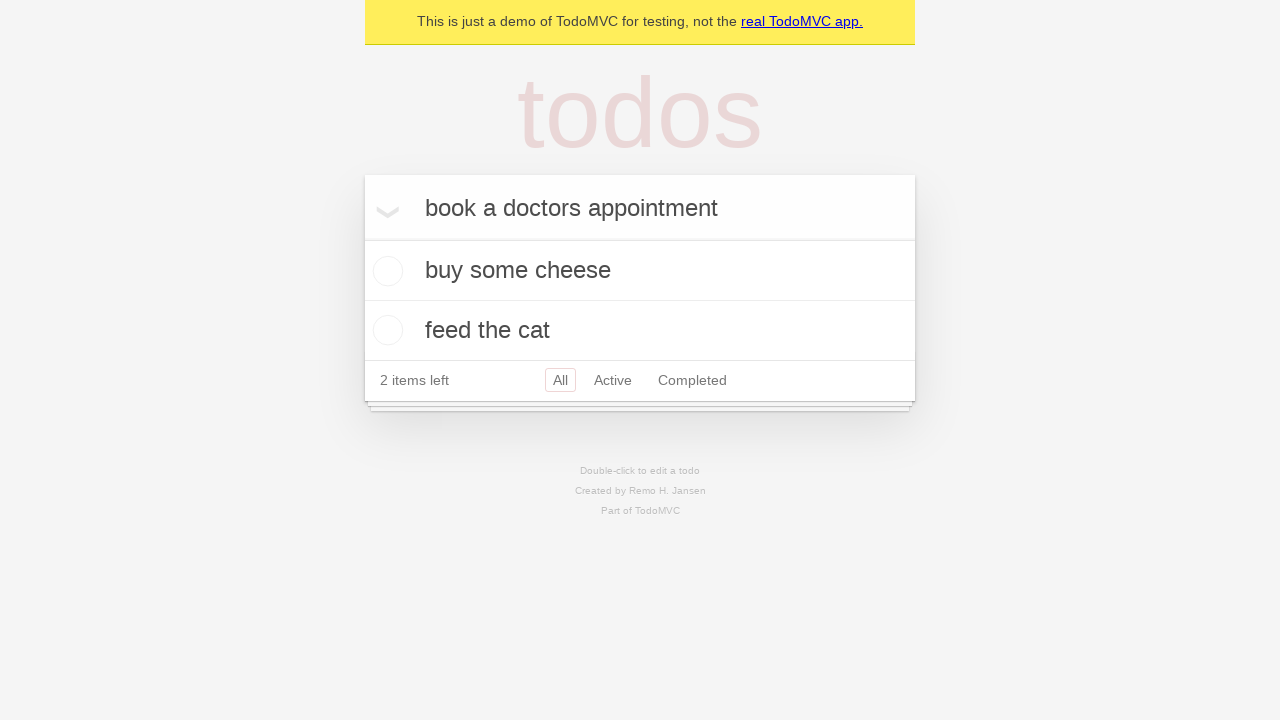

Pressed Enter to add third todo item on internal:attr=[placeholder="What needs to be done?"i]
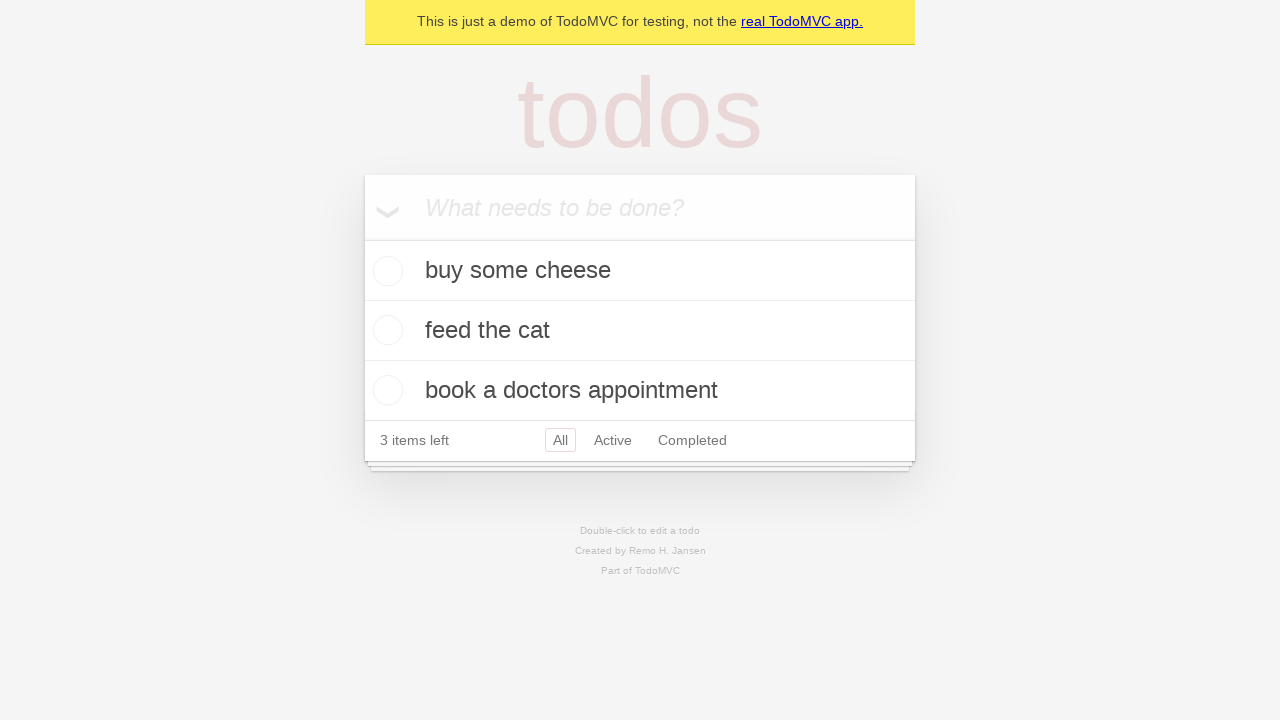

Verified that '3 items left' counter is visible, confirming all items were appended to the list
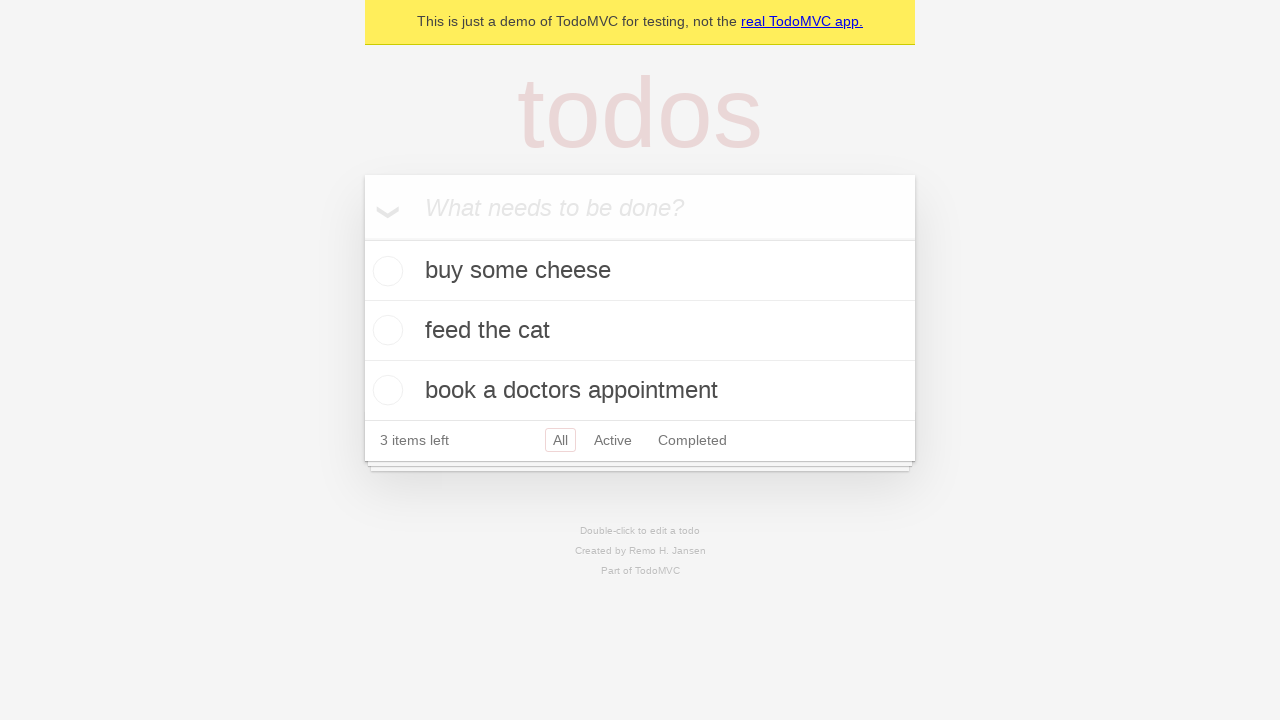

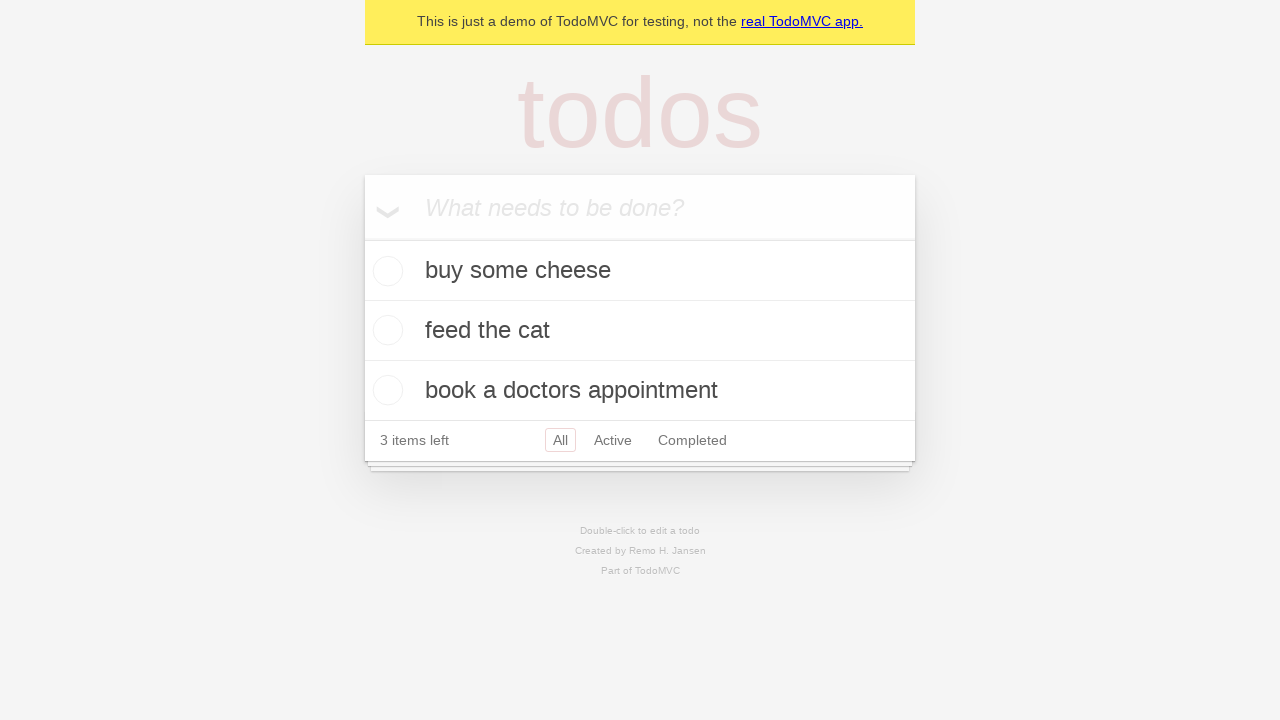